Tests registration form validation by submitting invalid email format and verifying email error messages

Starting URL: https://alada.vn/tai-khoan/dang-ky.html

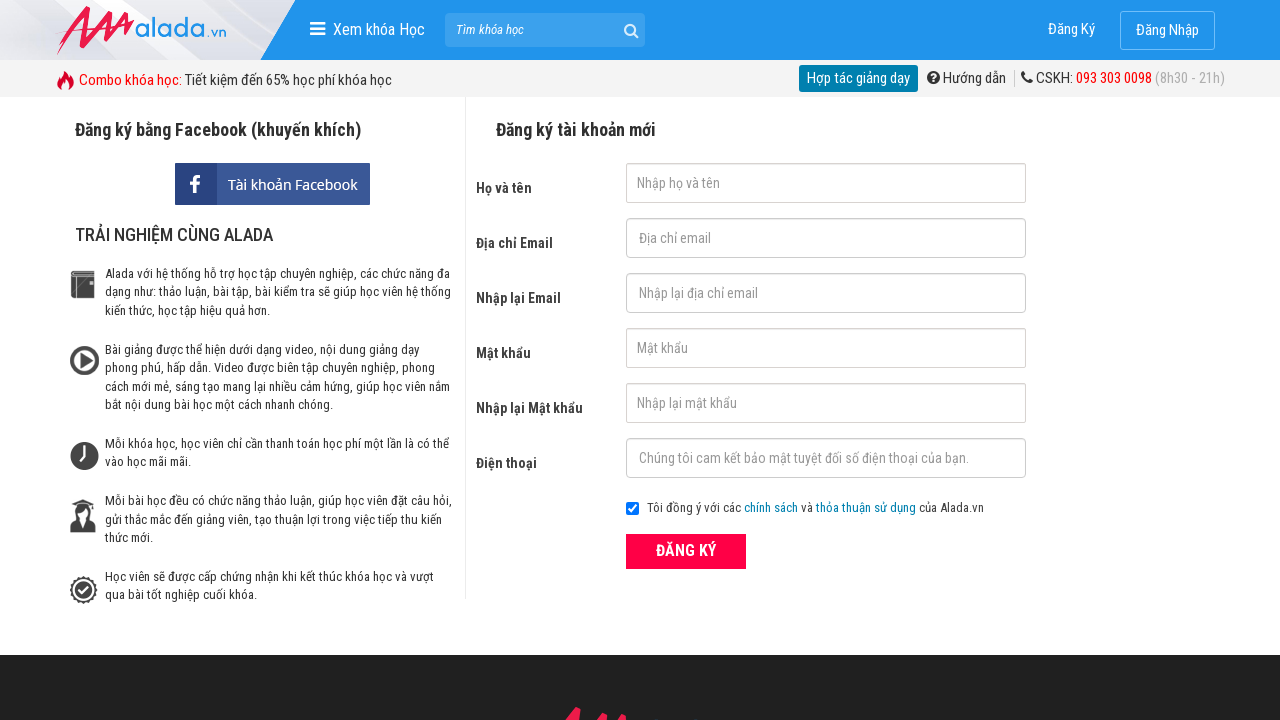

Filled first name field with 'Jon' on input#txtFirstname
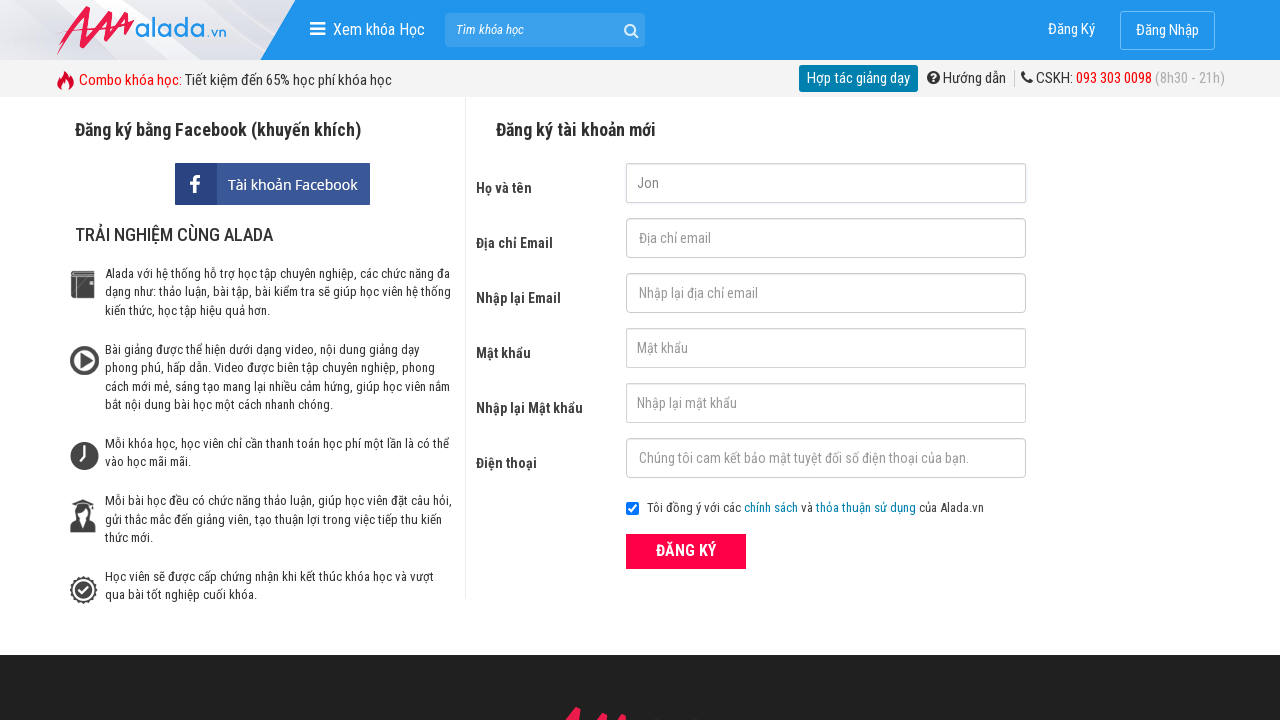

Filled email field with invalid format 'Jon@ken@us' (contains two @ symbols) on input#txtEmail
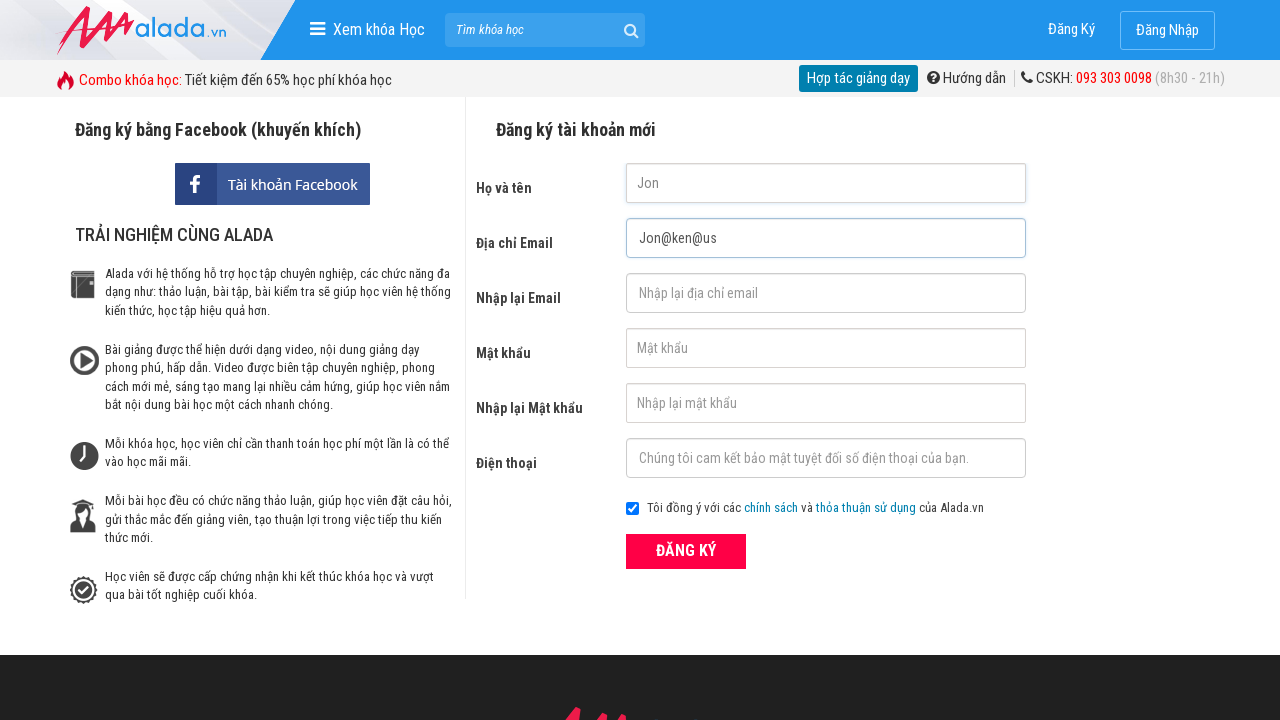

Filled confirm email field with invalid format 'Jon@ken@us' on input#txtCEmail
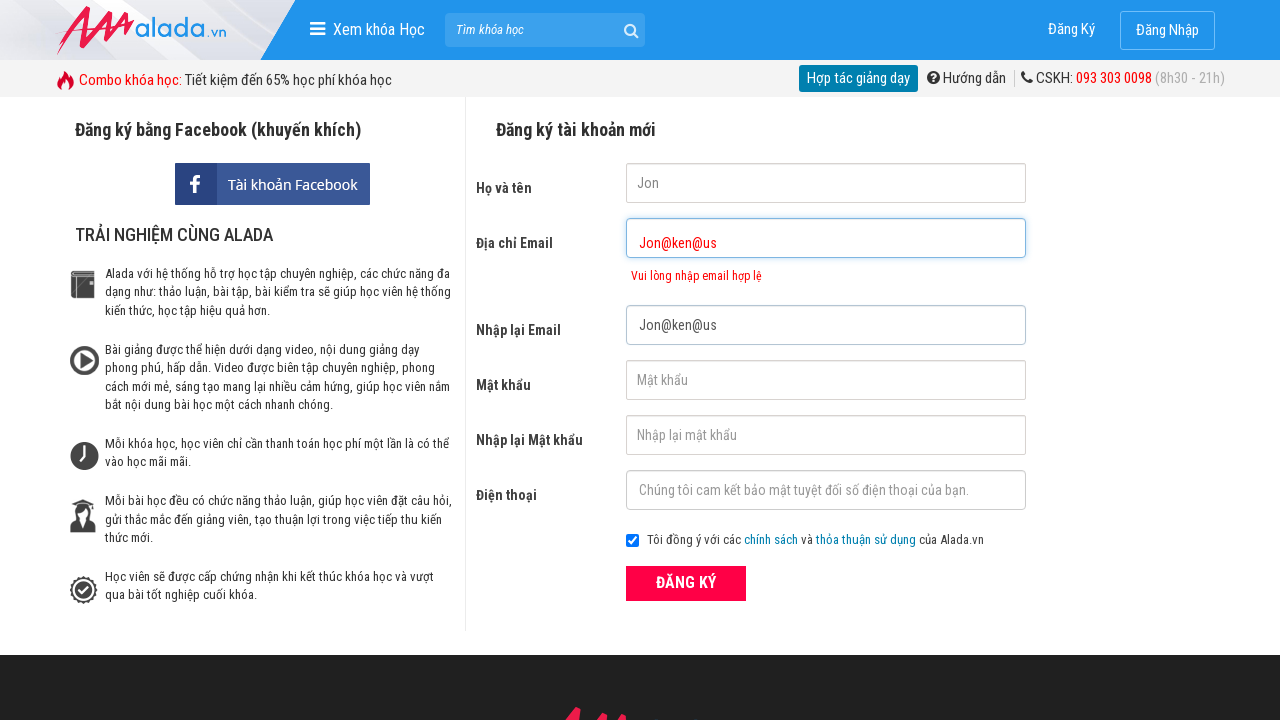

Filled password field with '123456' on input#txtPassword
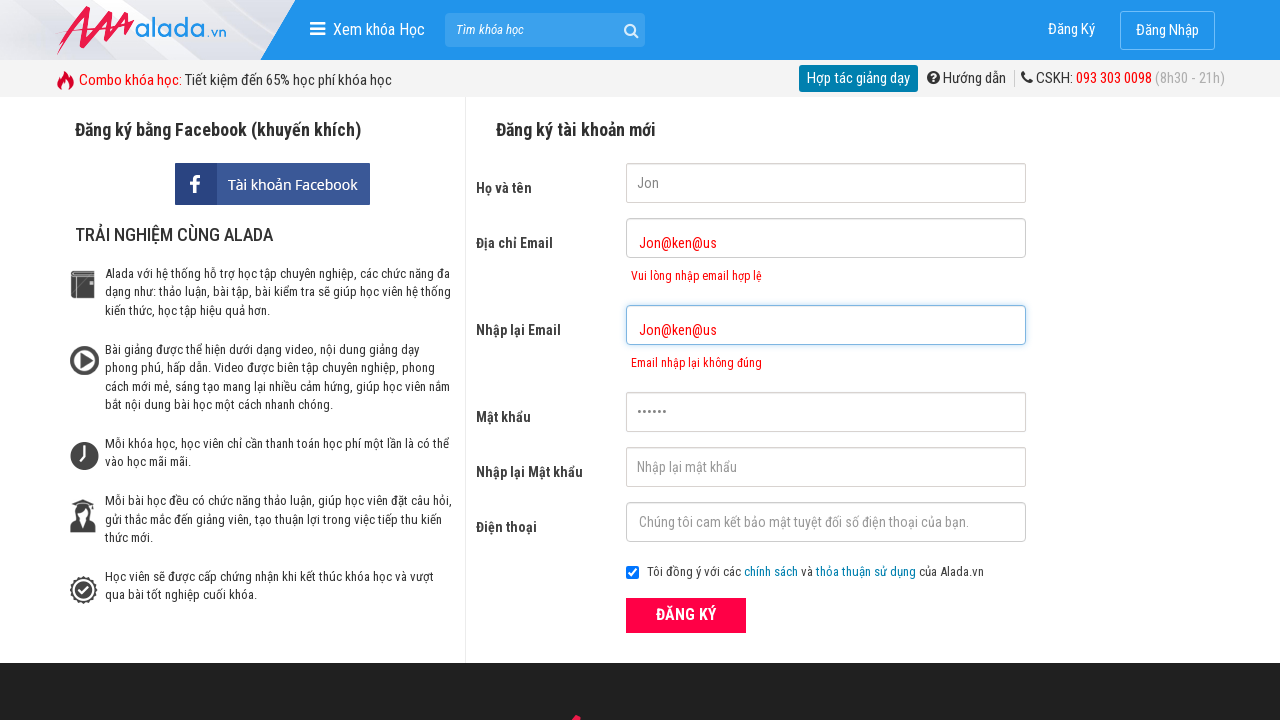

Filled confirm password field with '123456' on input#txtCPassword
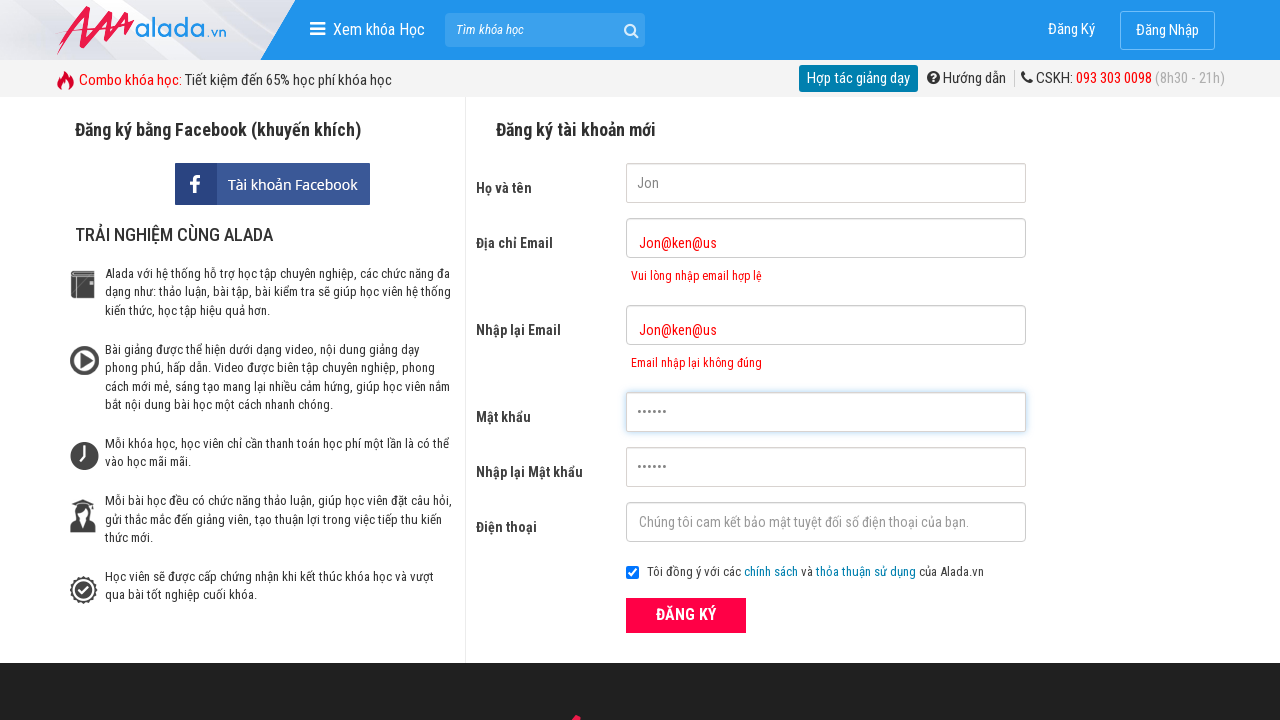

Filled phone number field with '0987654321' on input#txtPhone
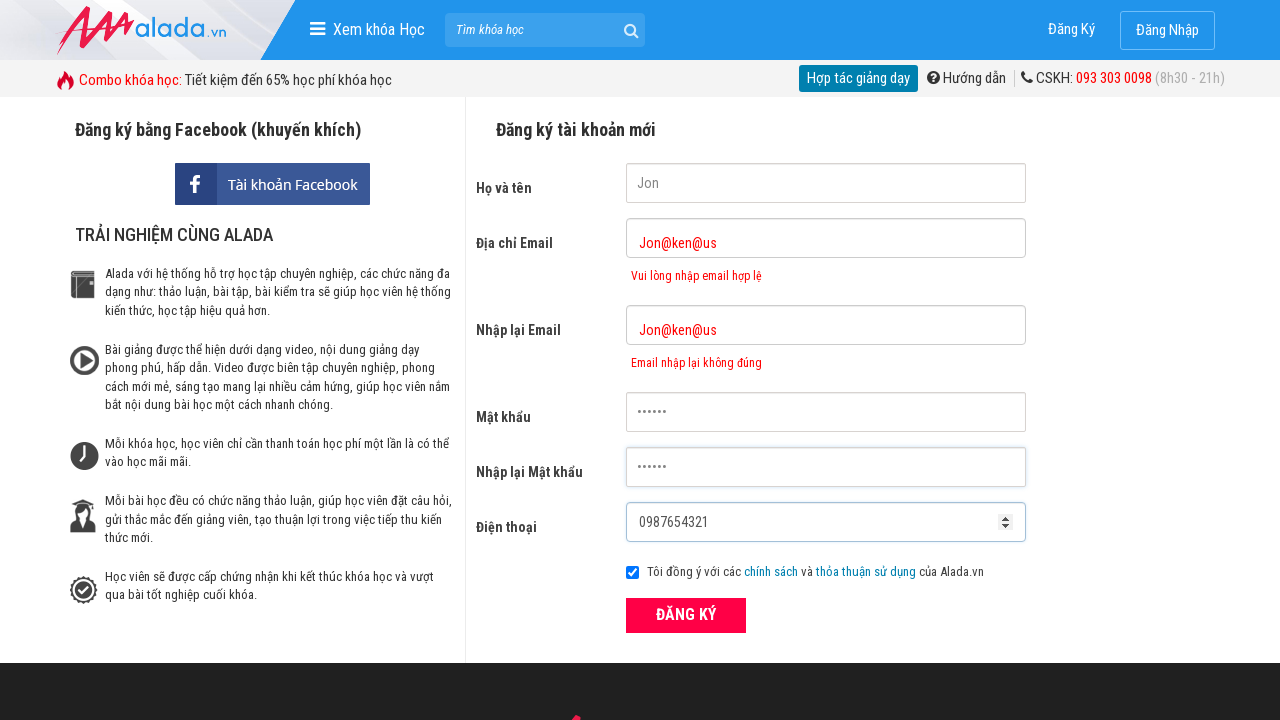

Clicked registration submit button at (686, 615) on div.frmRegister button.btn_pink_sm
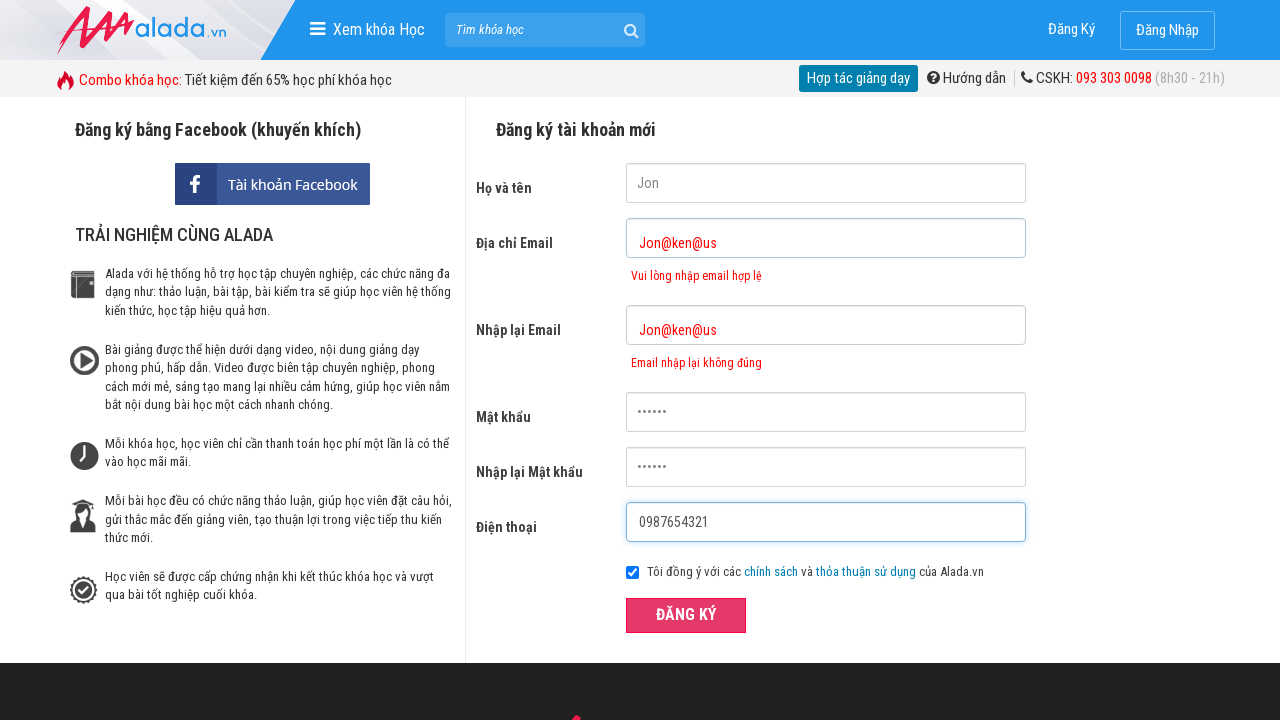

Email validation error message appeared
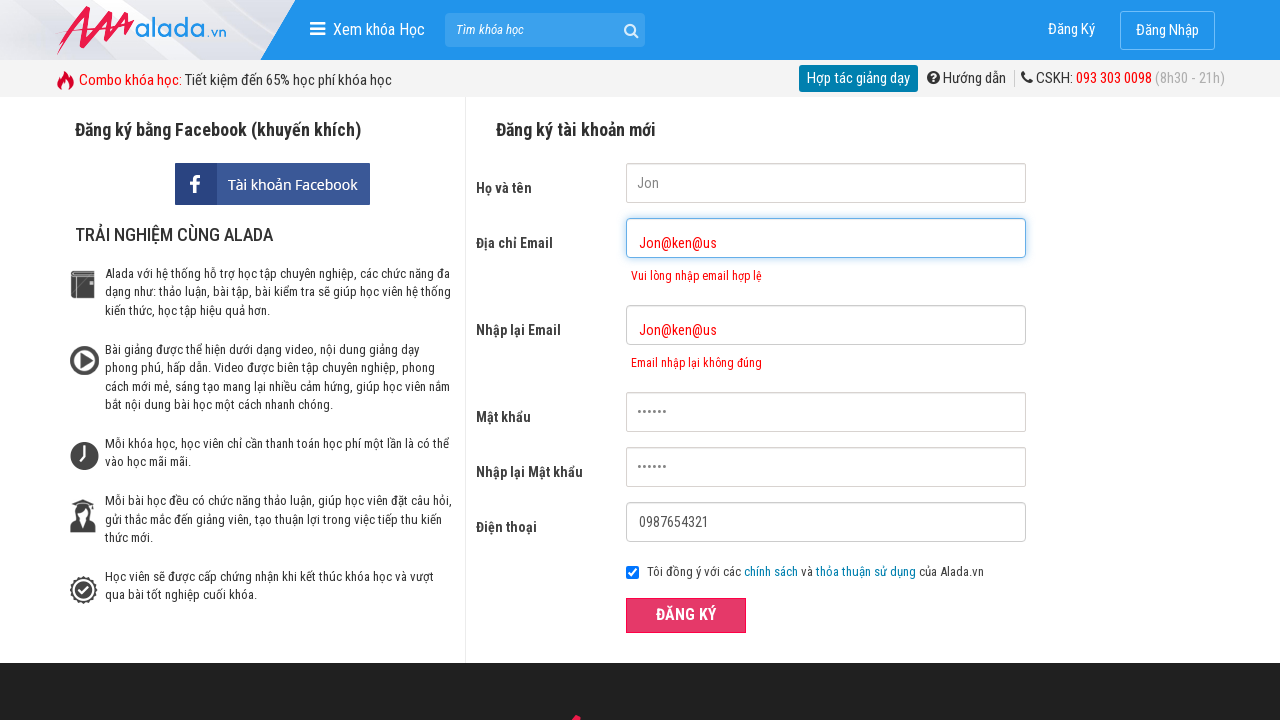

Confirm email validation error message appeared
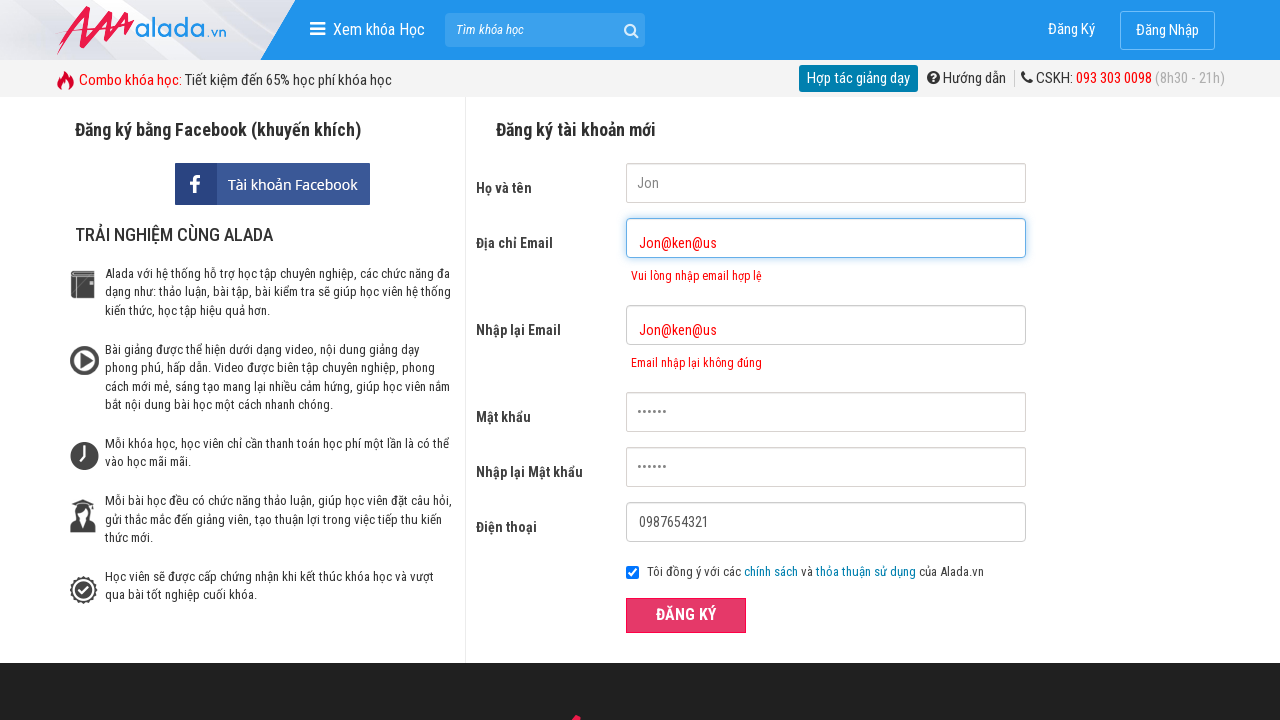

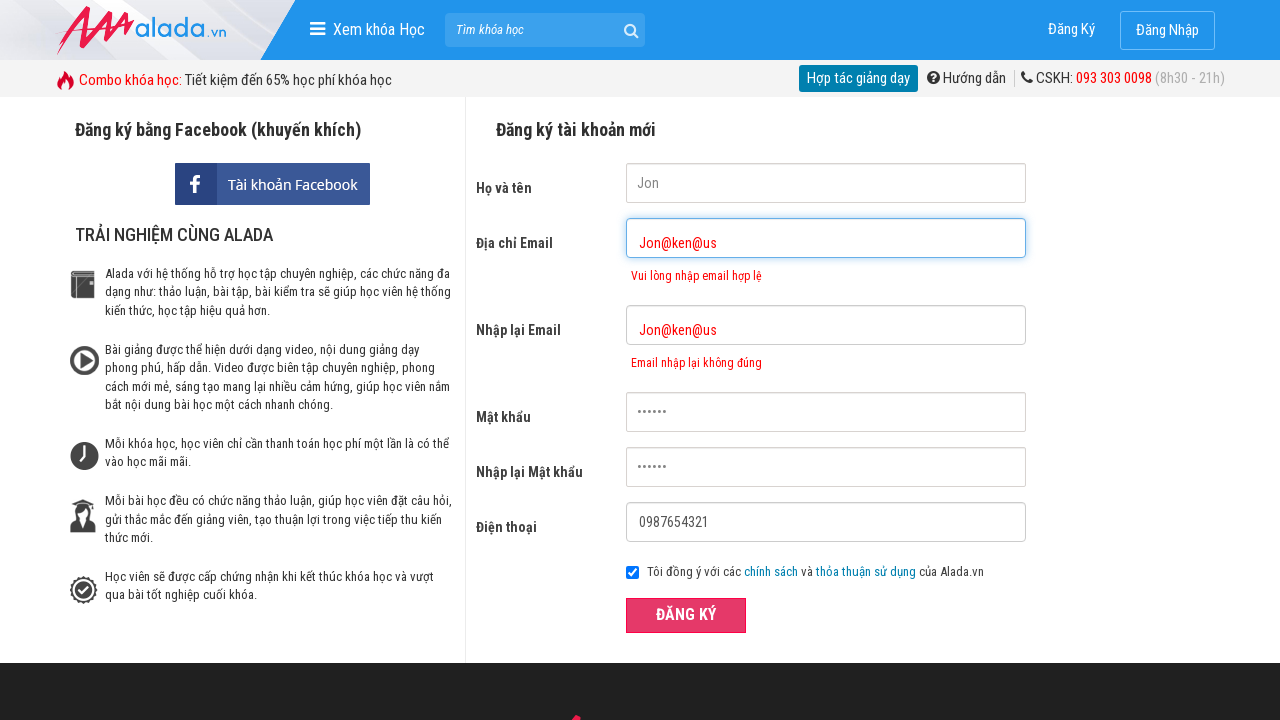